Tests that the page body element is displayed after minimizing and restoring window

Starting URL: https://webshop-agil-testautomatiserare.netlify.app/

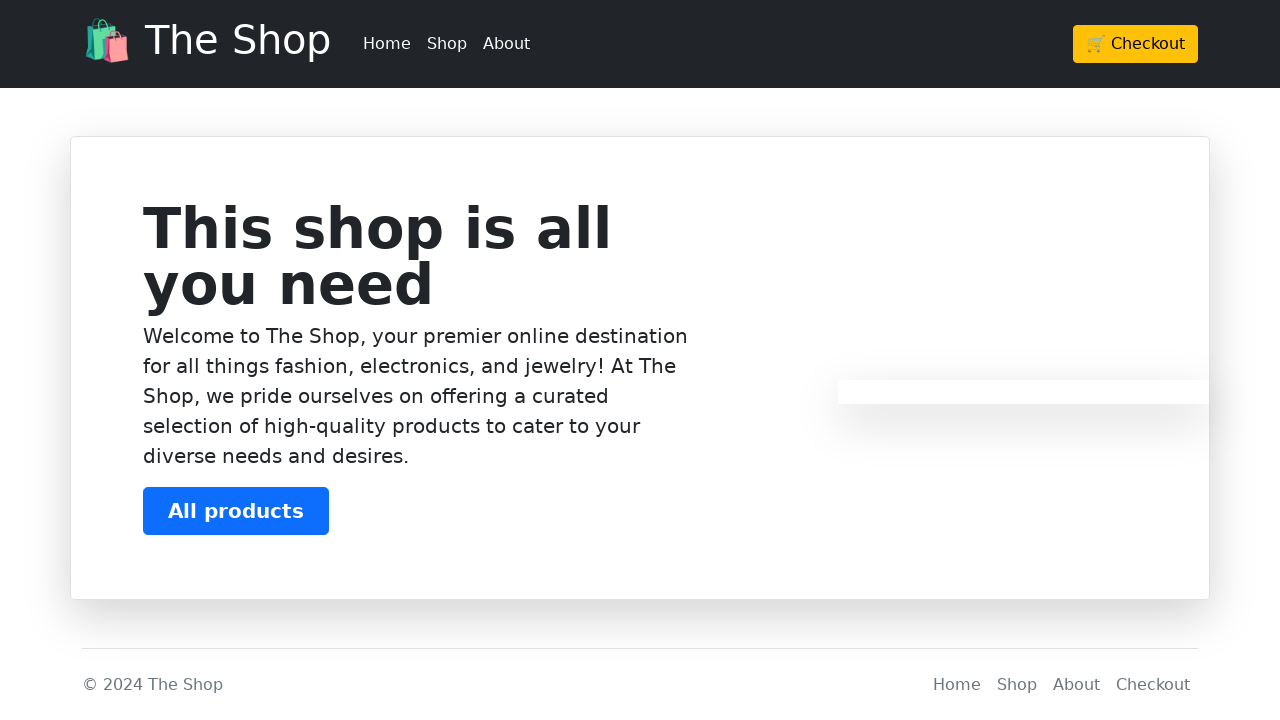

Set viewport to 375x667 to simulate minimized screen
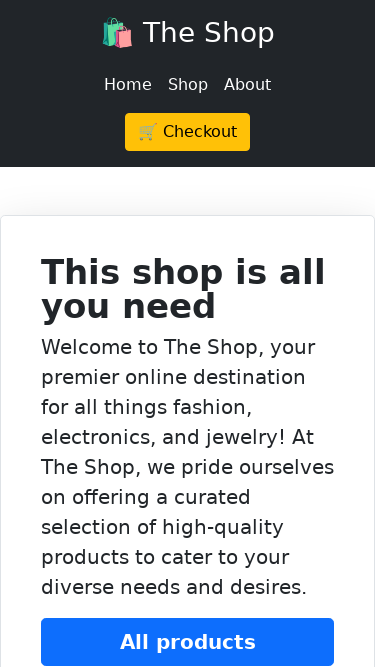

Located body element
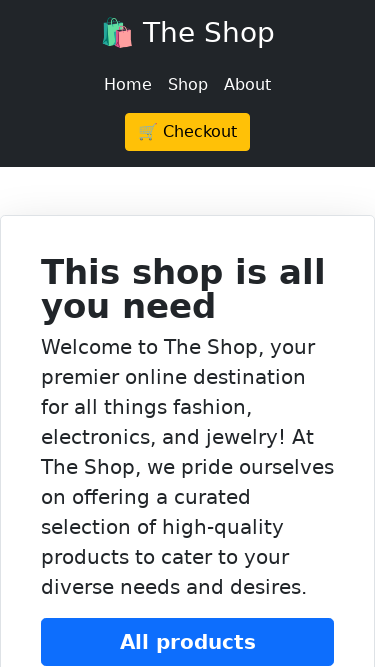

Verified body element is visible after minimizing screen
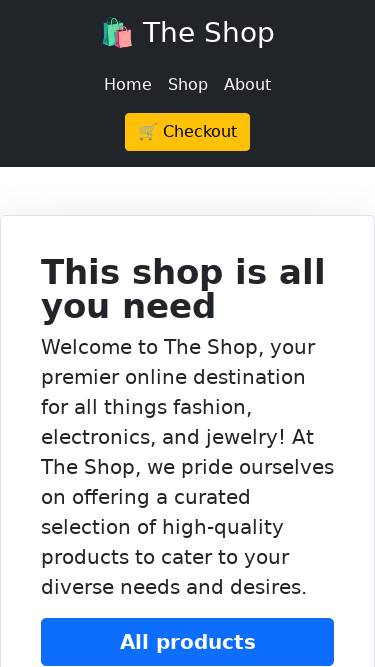

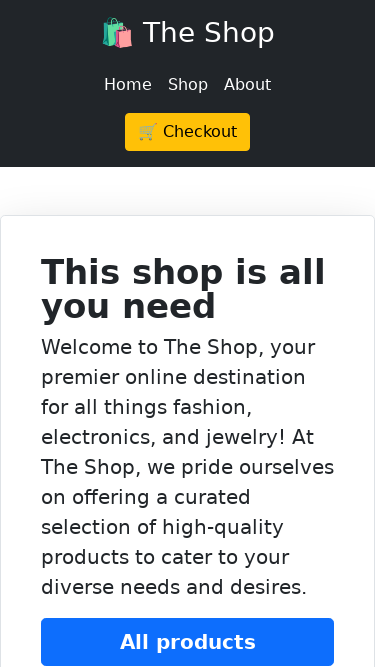